Tests the search functionality on 99 Bottles of Beer website by searching for "python" programming language and verifying that search results contain the search term

Starting URL: https://www.99-bottles-of-beer.net/

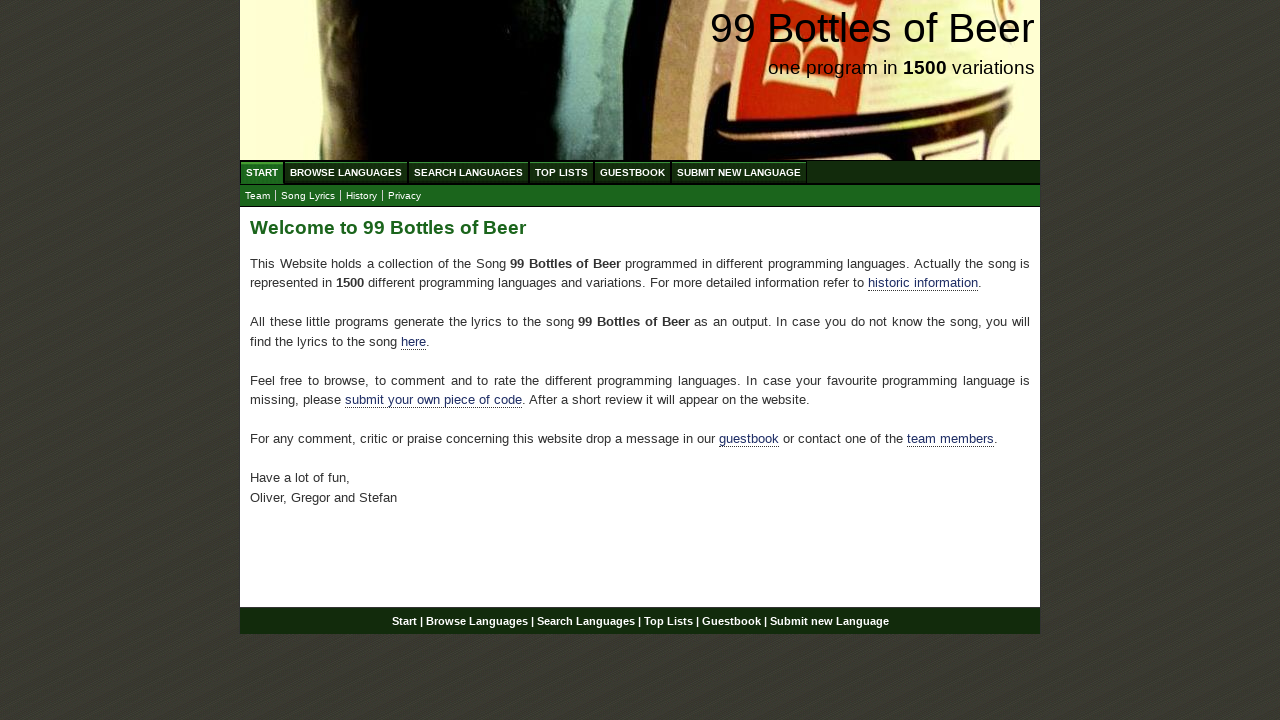

Clicked on Search Languages menu item at (468, 172) on xpath=//ul[@id='menu']/li/a[@href='/search.html']
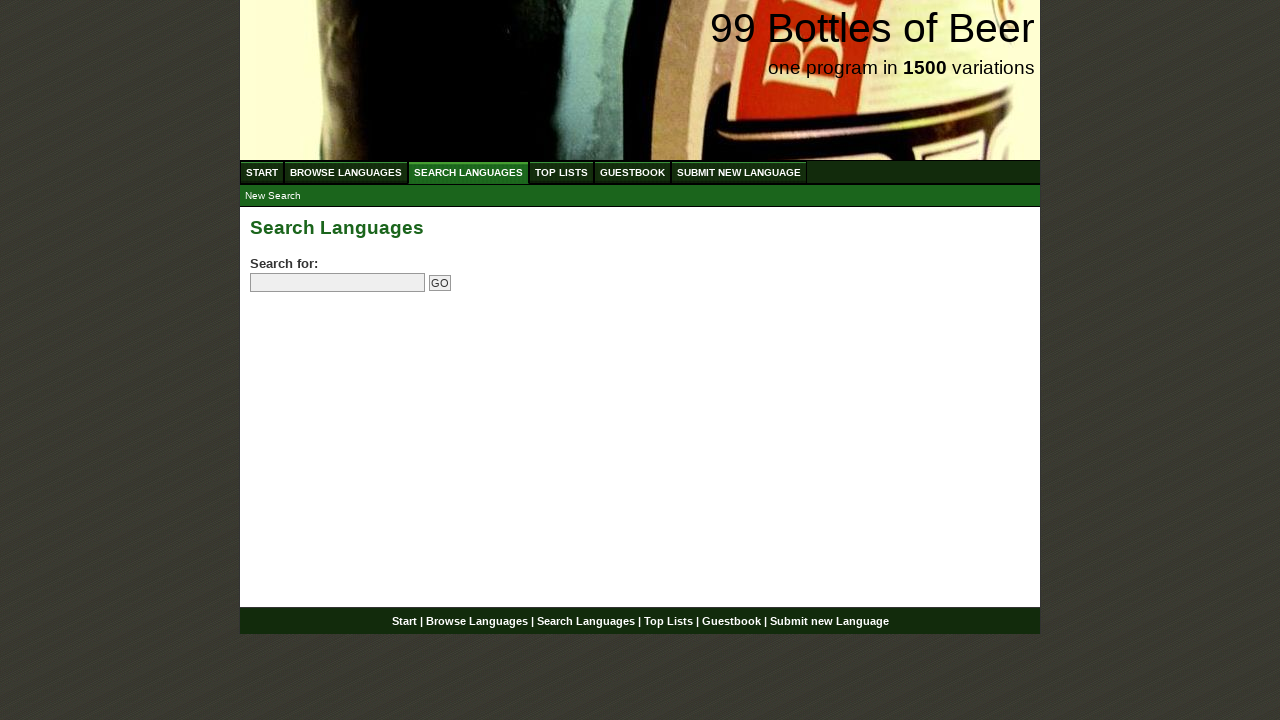

Clicked on the search field at (338, 283) on input[name='search']
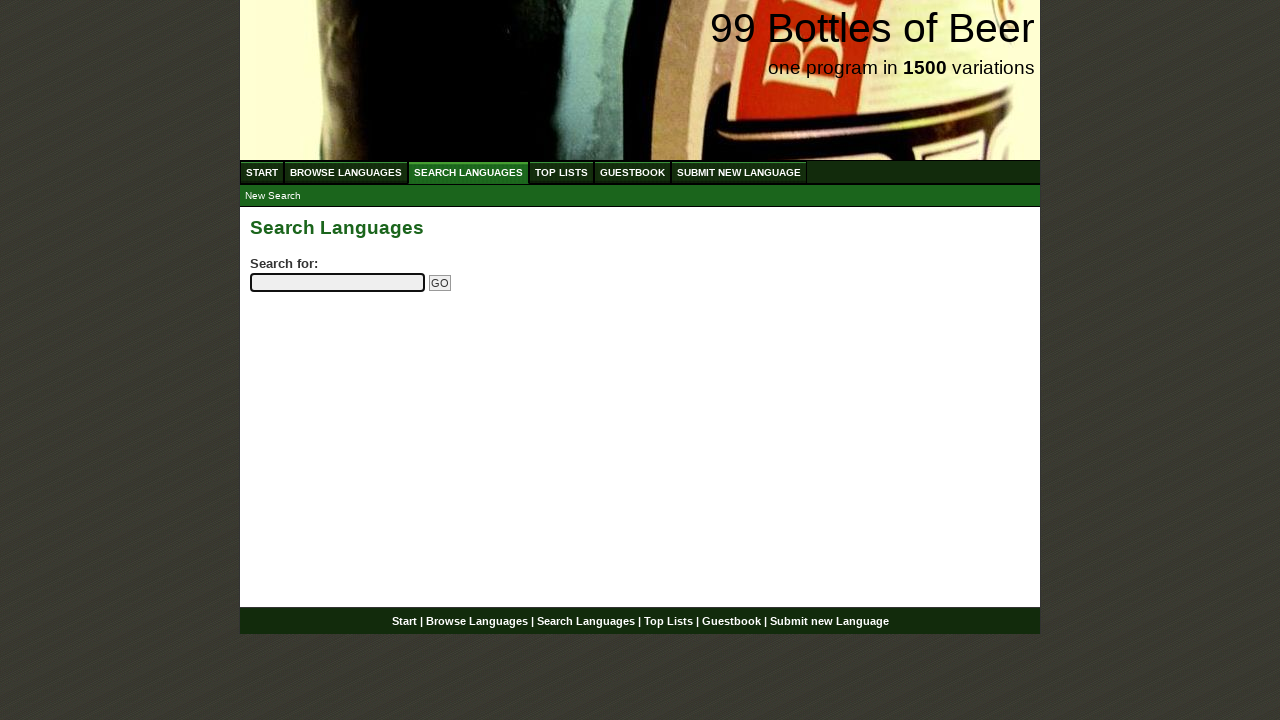

Filled search field with 'python' on input[name='search']
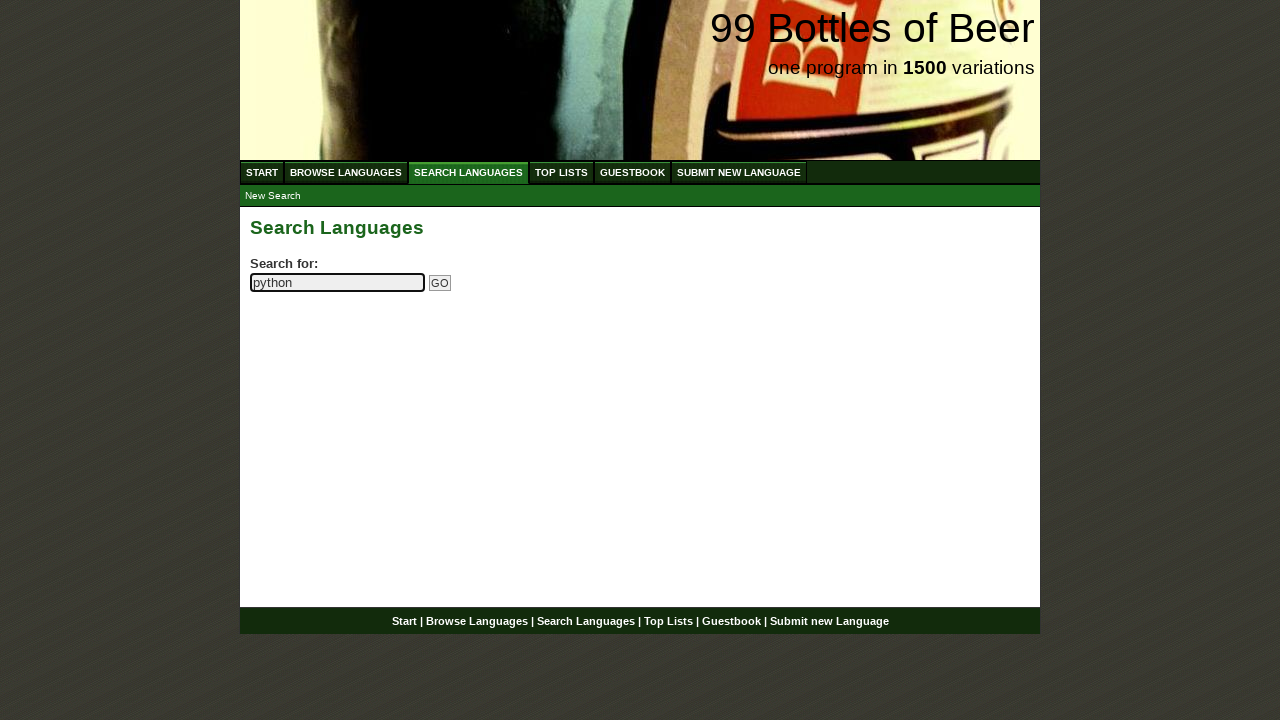

Clicked the Go button to submit search at (440, 283) on input[name='submitsearch']
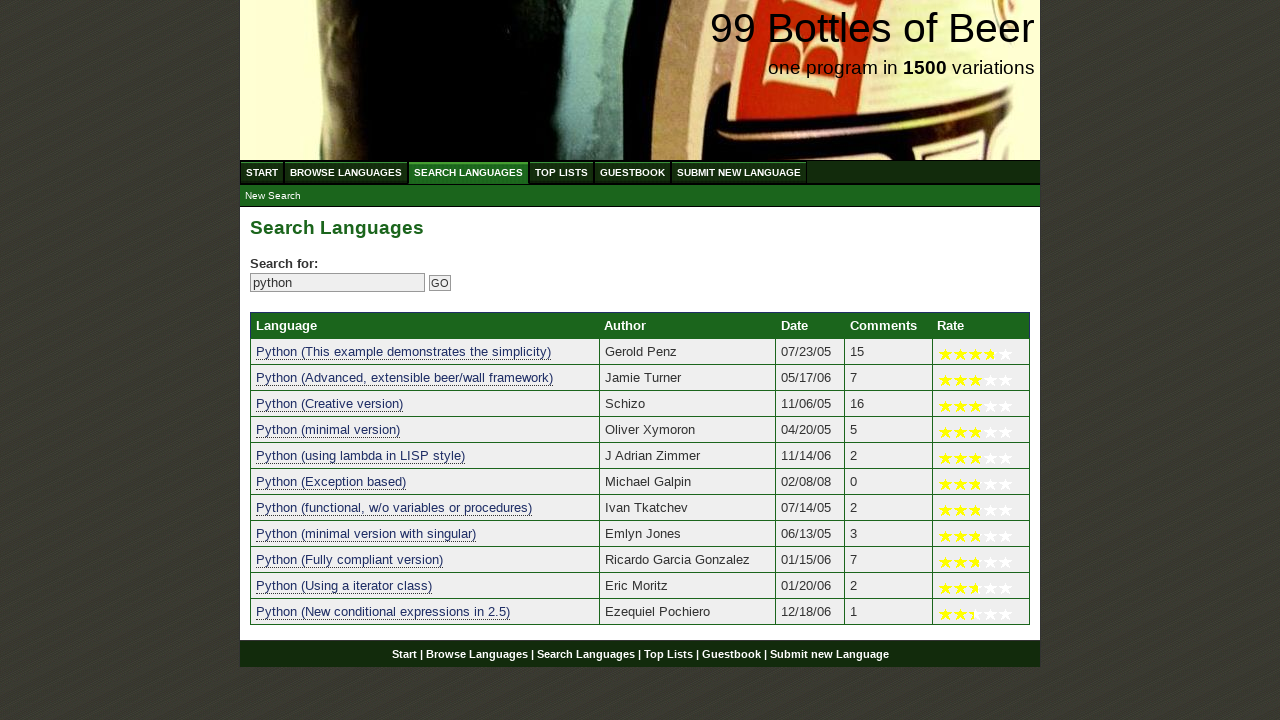

Search results table loaded successfully
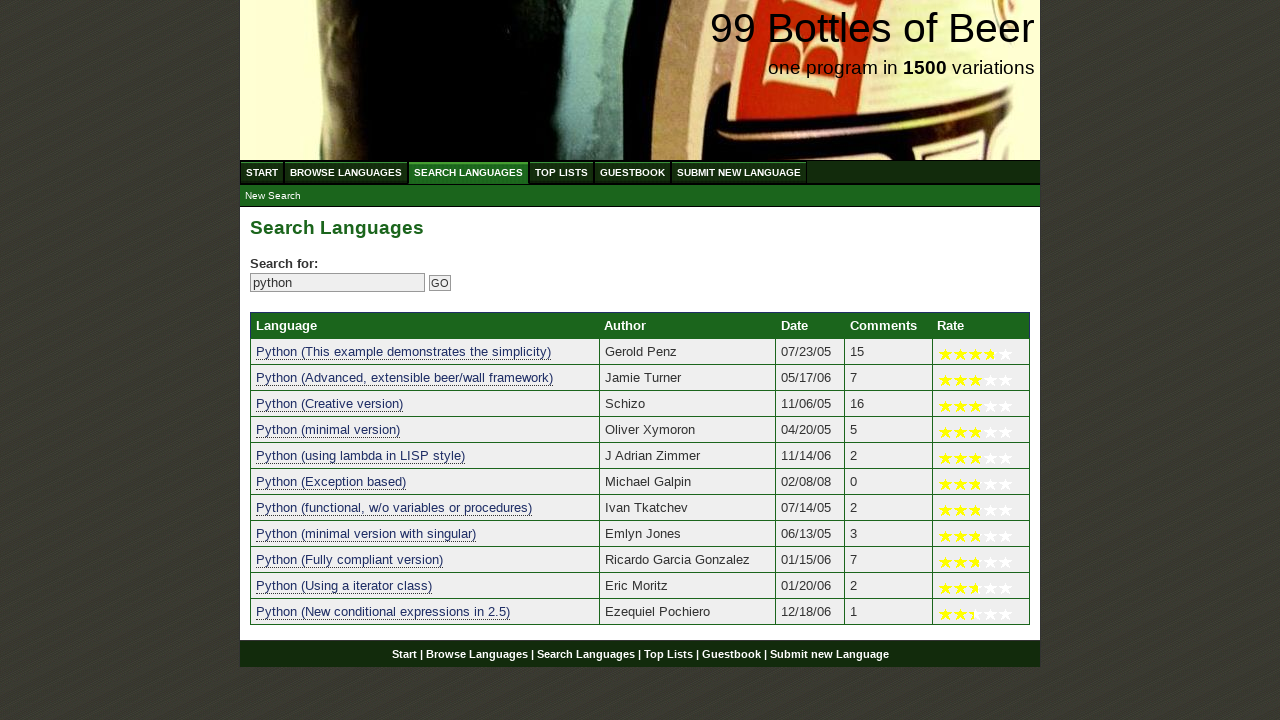

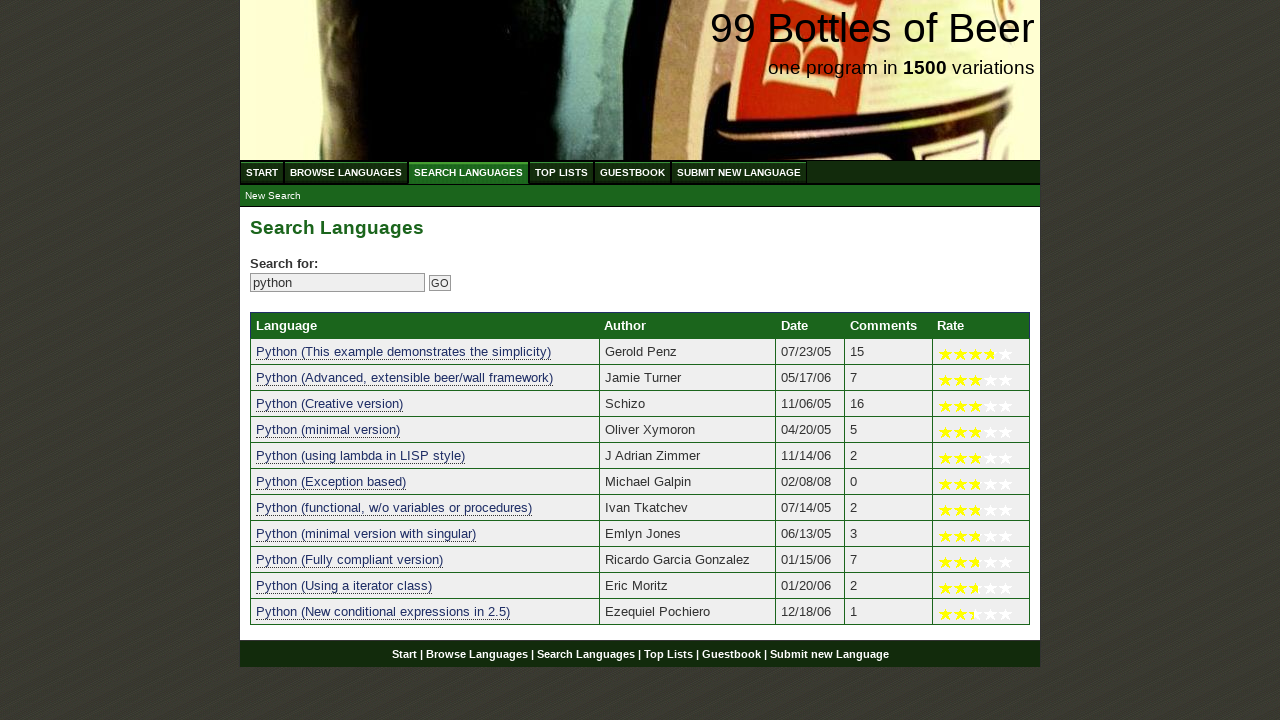